Tests various checkbox components including basic checkboxes, multi-select checkboxes, tri-state checkboxes, toggle switches, and dropdown checkboxes

Starting URL: https://www.leafground.com/checkbox.xhtml

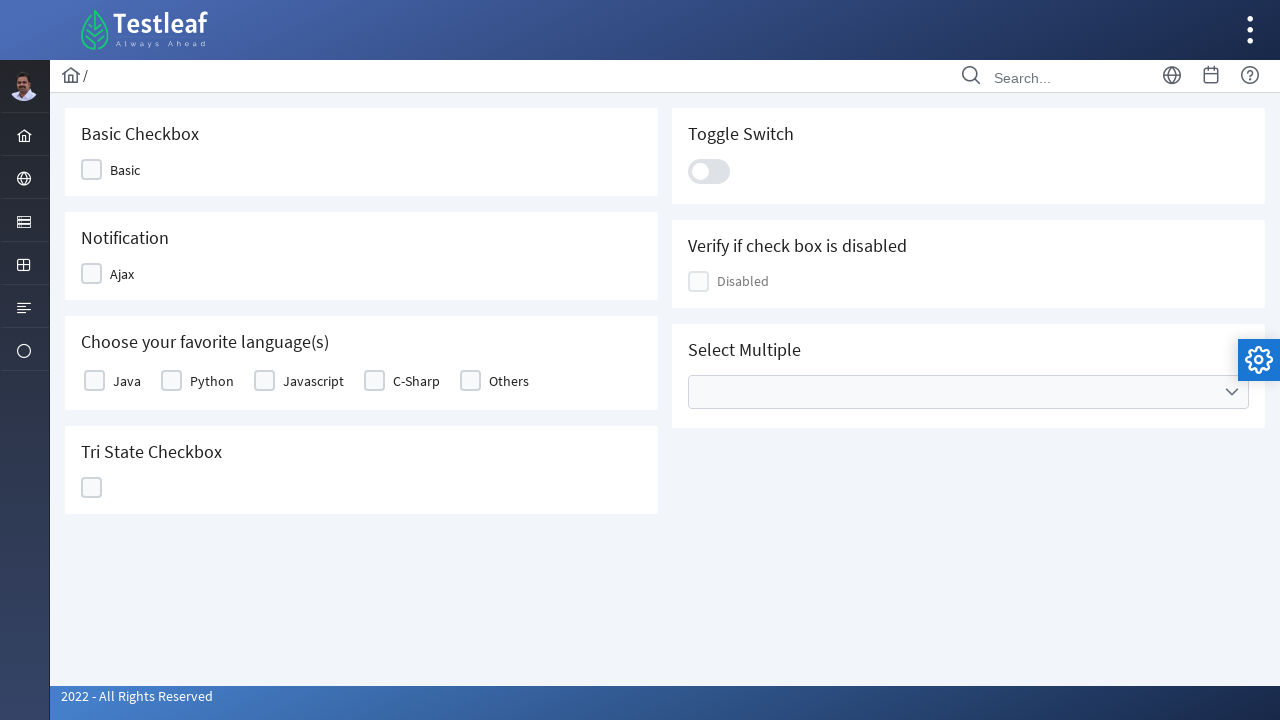

Clicked Basic checkbox at (125, 170) on xpath=//span[text()='Basic']
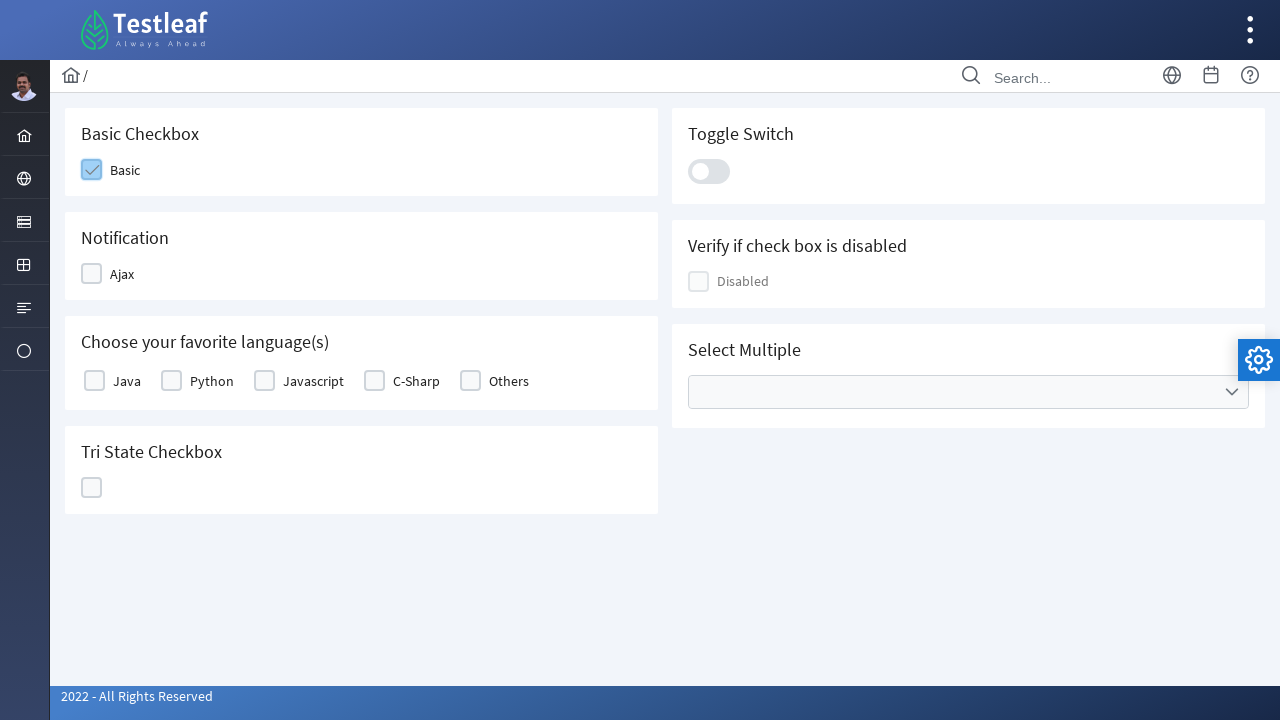

Clicked Ajax checkbox at (122, 274) on xpath=//span[text()='Ajax']
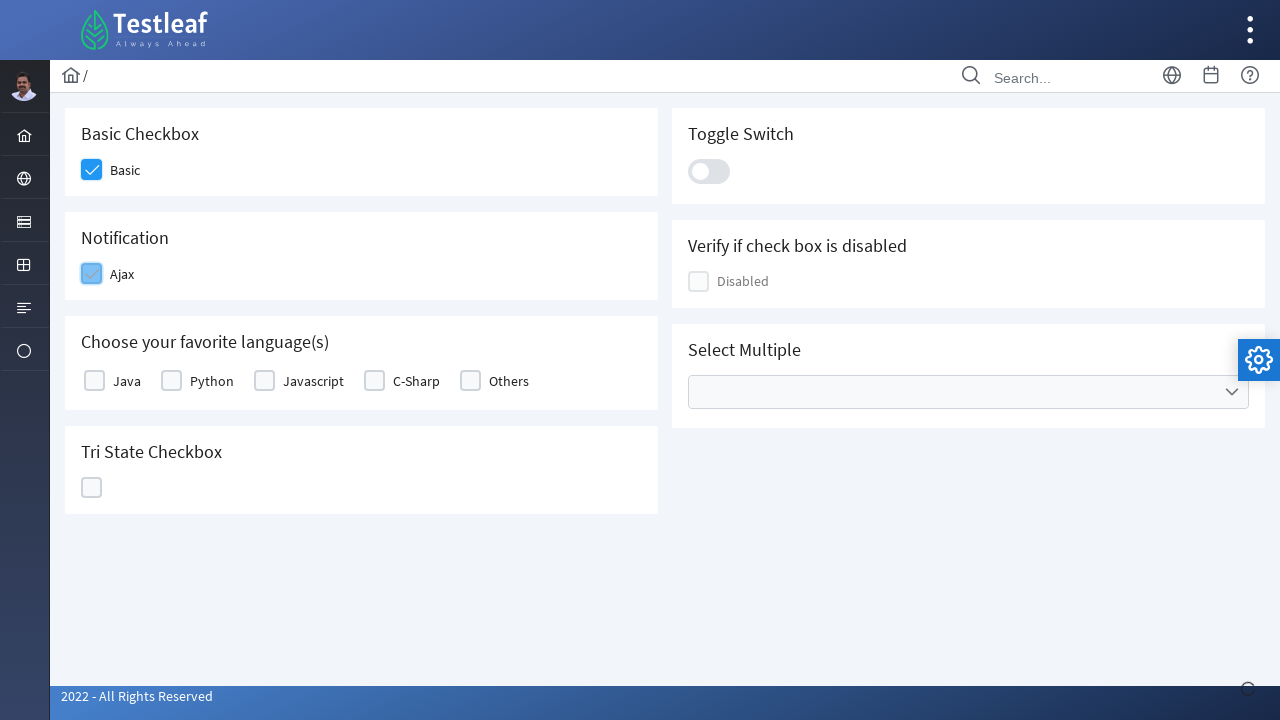

Clicked Others language checkbox at (509, 381) on xpath=//label[text()='Others']
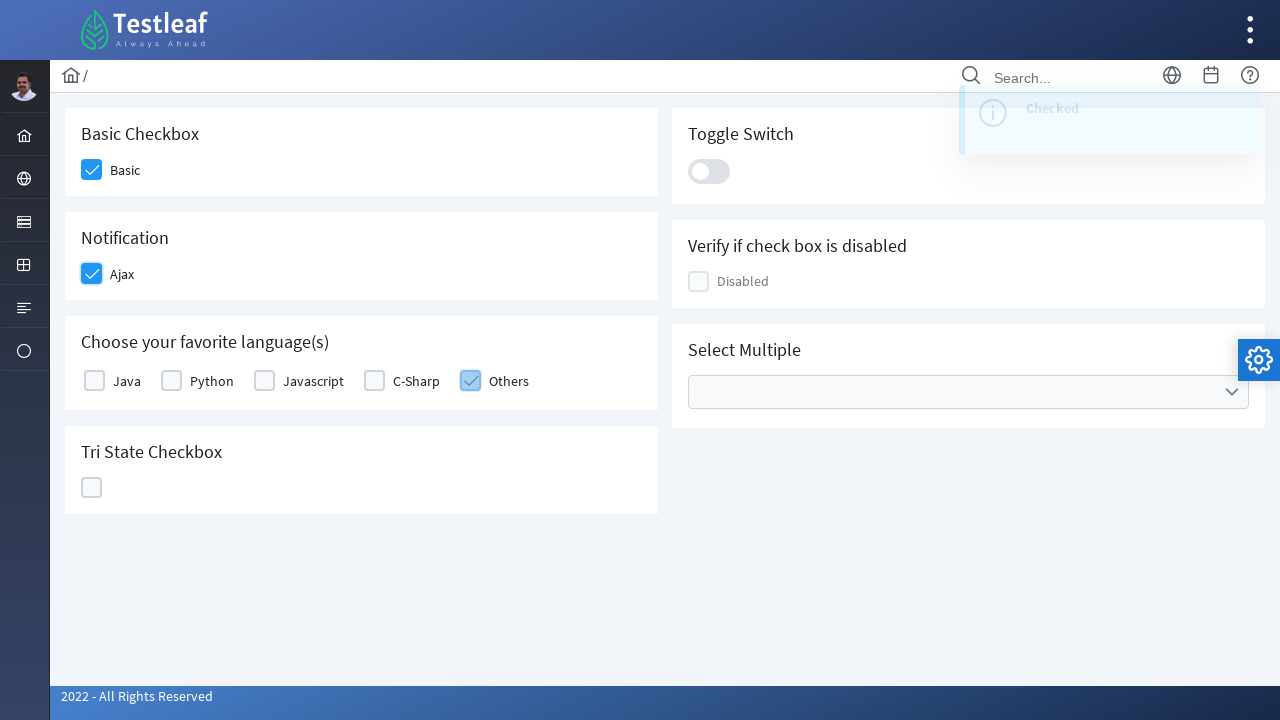

Clicked Python language checkbox at (212, 381) on xpath=//label[text()='Python']
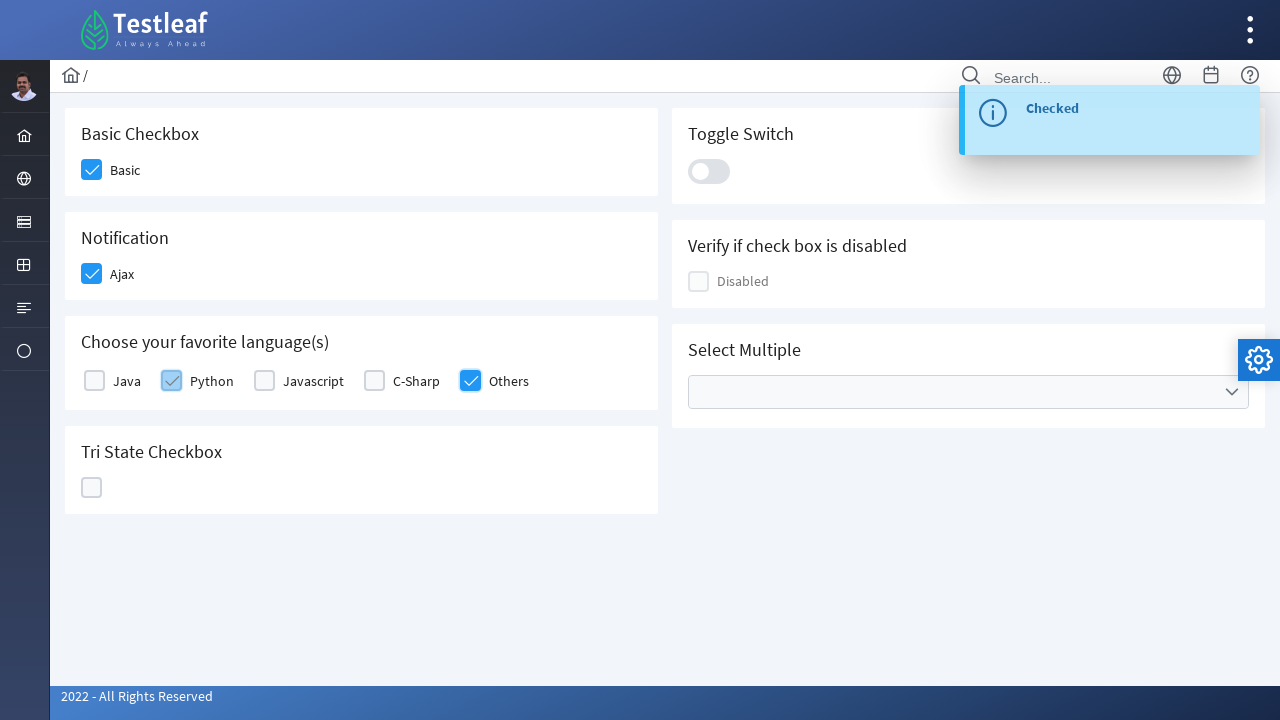

Clicked Java language checkbox at (127, 381) on xpath=//label[text()='Java']
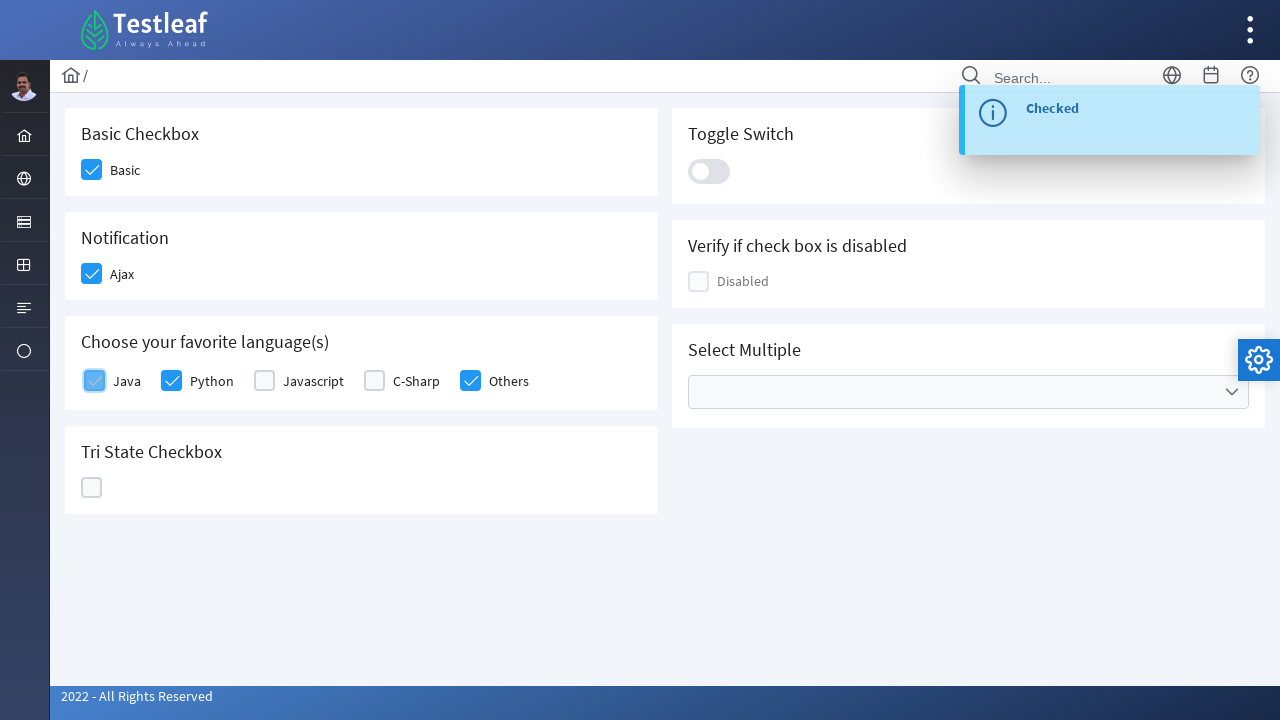

Clicked Tri State Checkbox at (92, 488) on xpath=//h5[text()='Tri State Checkbox']/following::div[contains(@class,'ui-chkbo
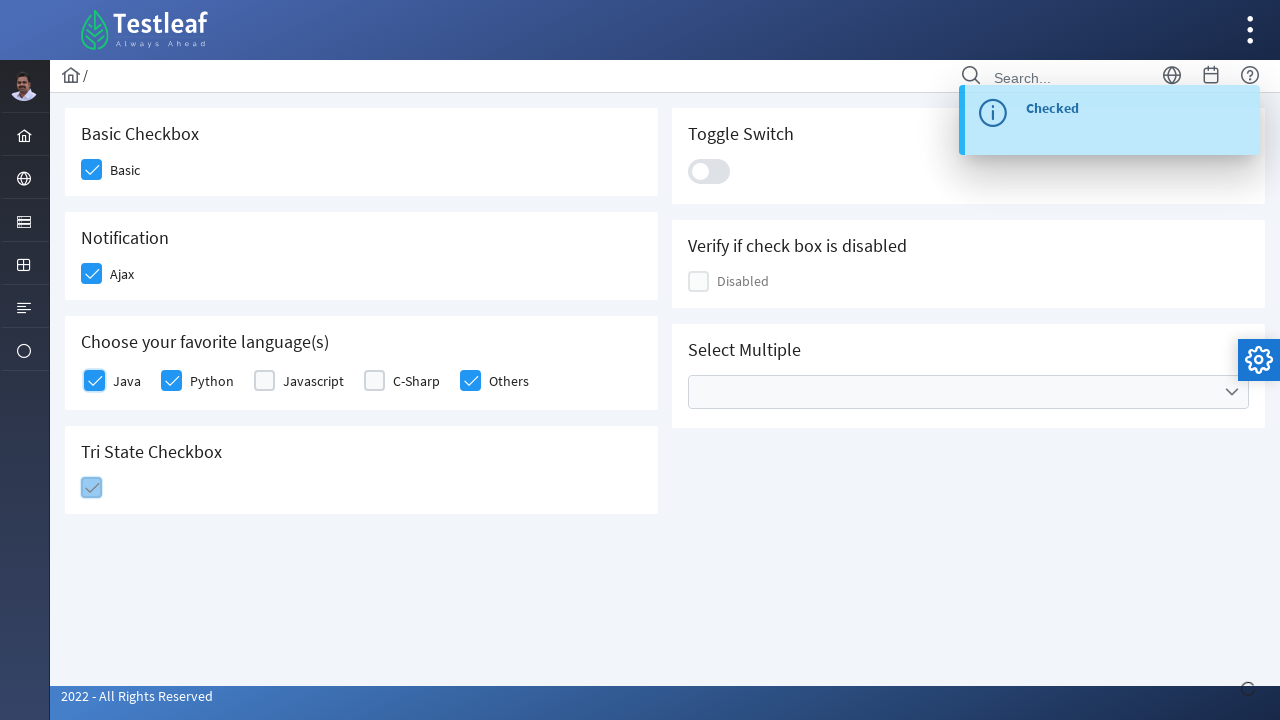

Clicked toggle switch at (709, 171) on .ui-toggleswitch-slider
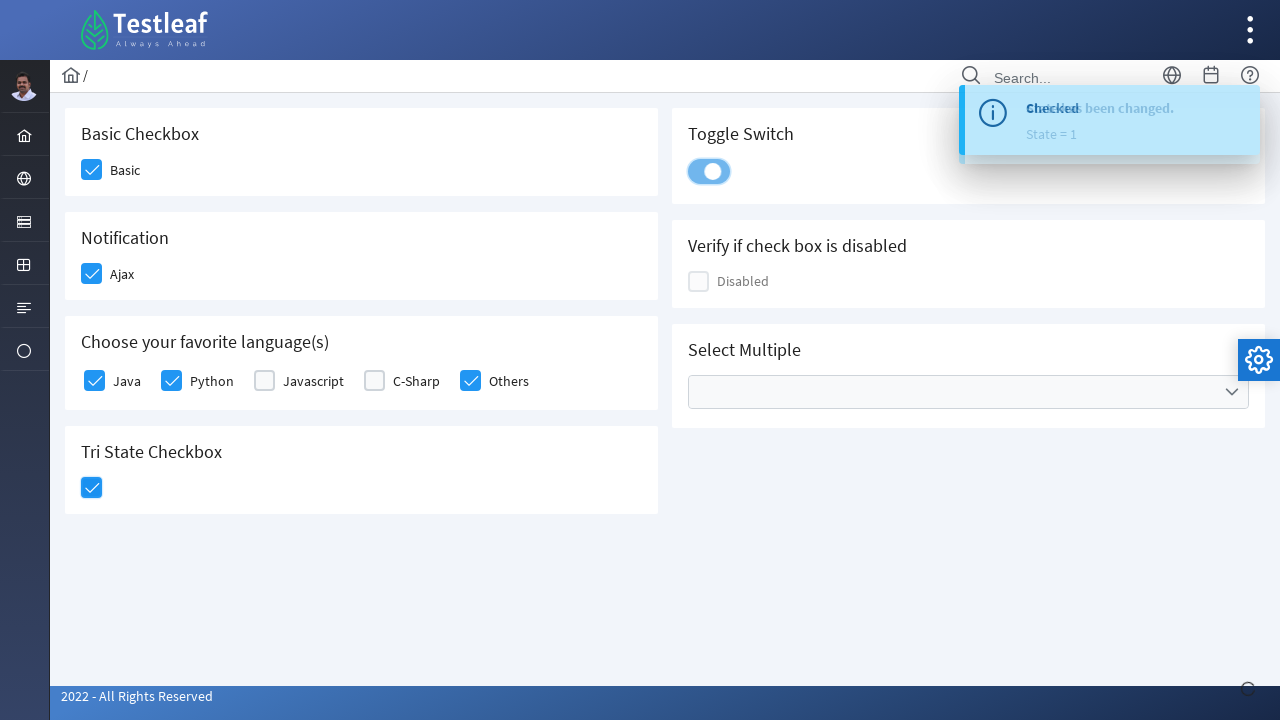

Located disabled checkbox element
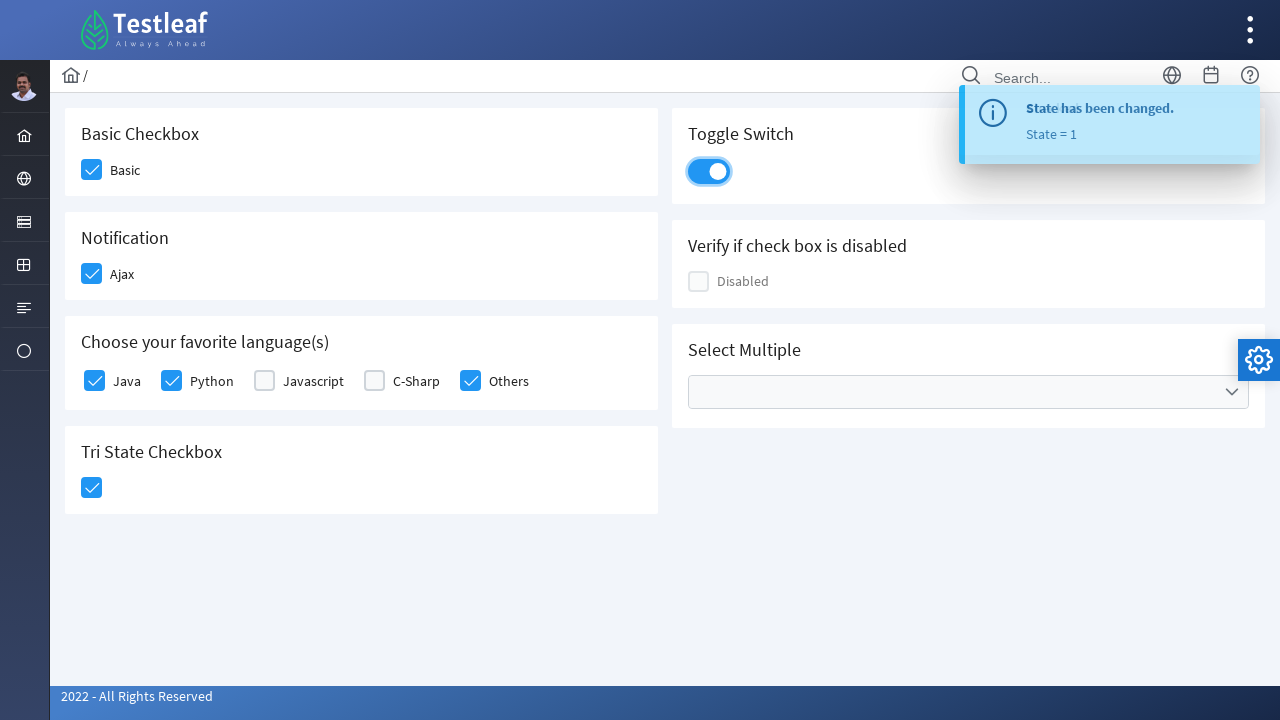

Checked if checkbox is enabled
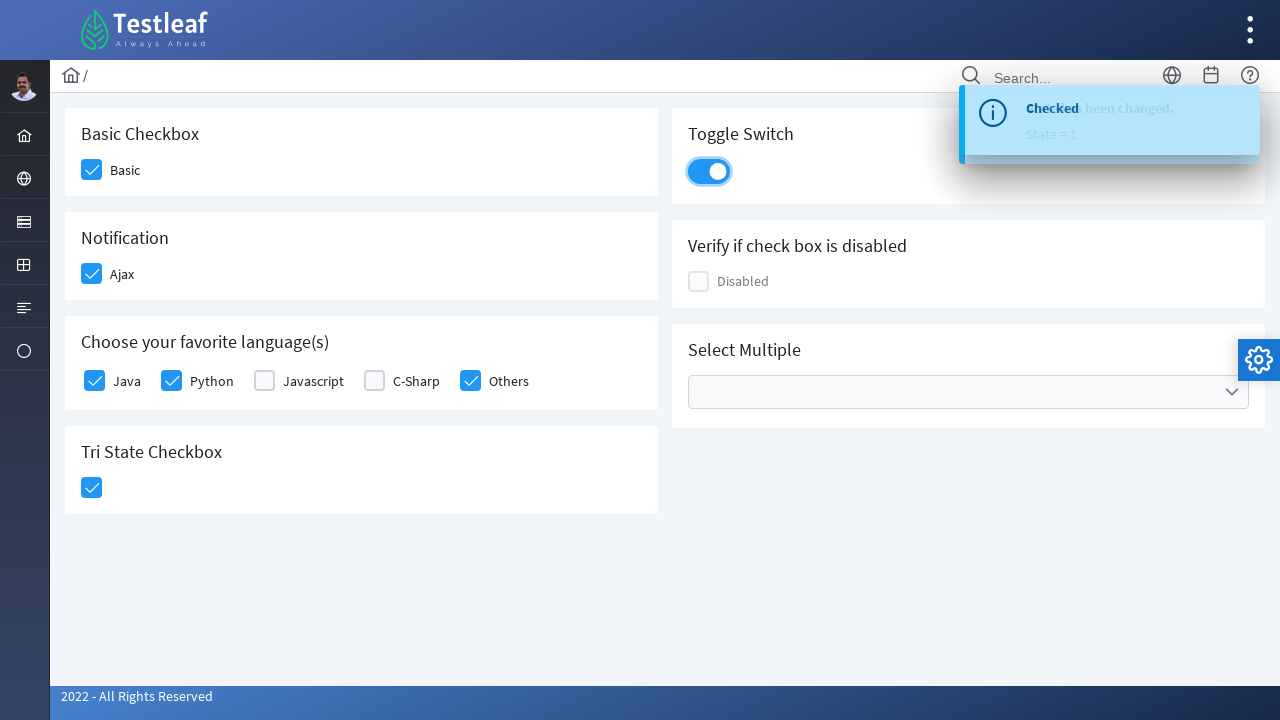

Verified checkbox is disabled
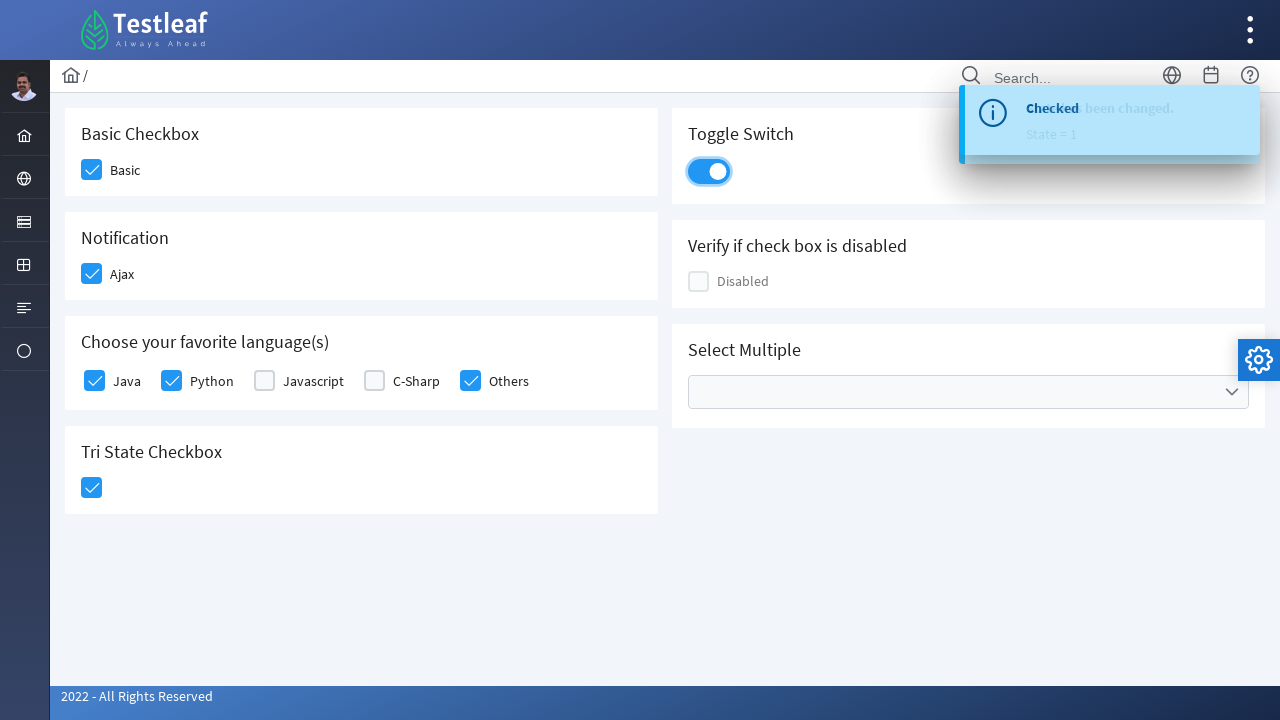

Clicked Cities dropdown at (968, 392) on xpath=//ul[@data-label='Cities']
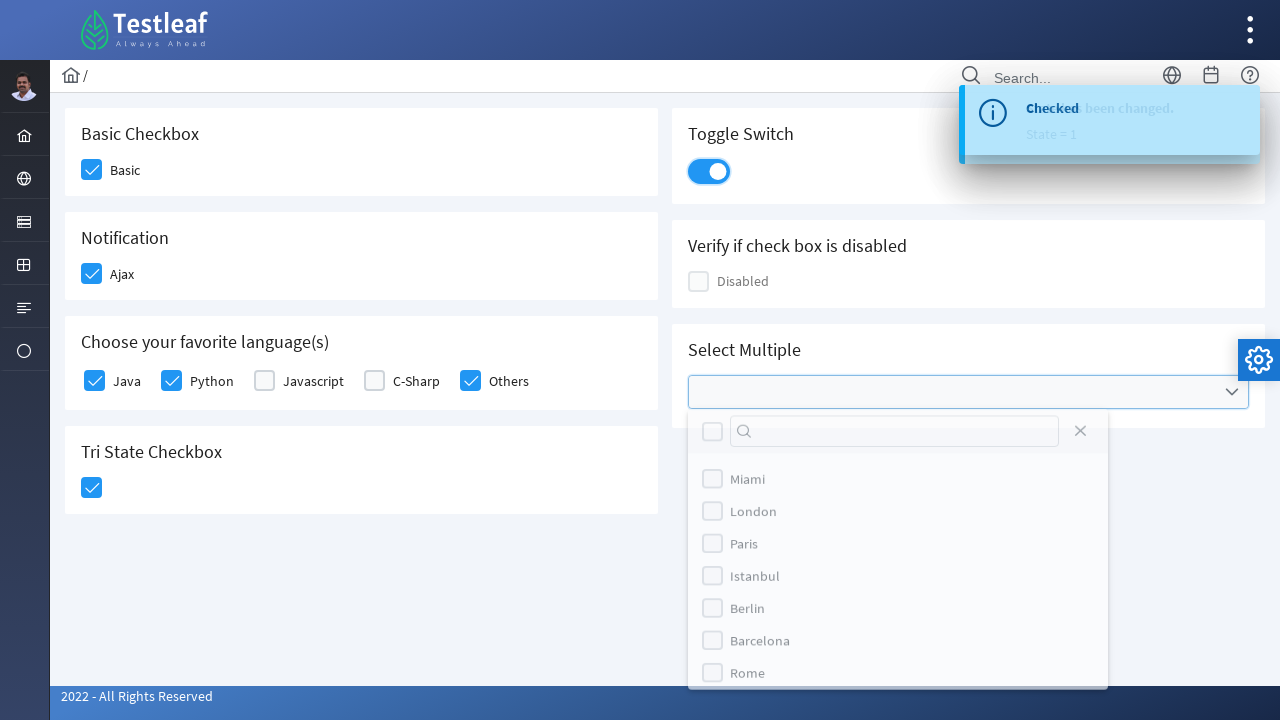

Waited for dropdown to open
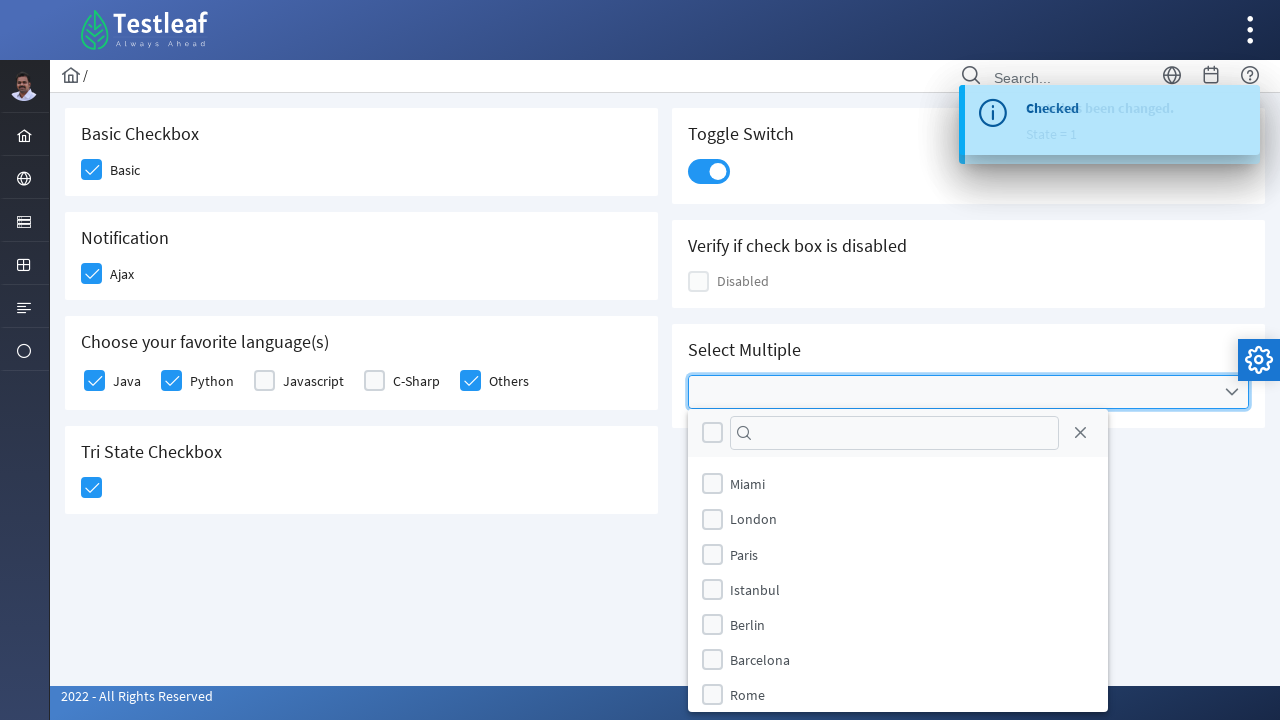

Selected London from dropdown at (754, 519) on (//label[text()='London'])[2]
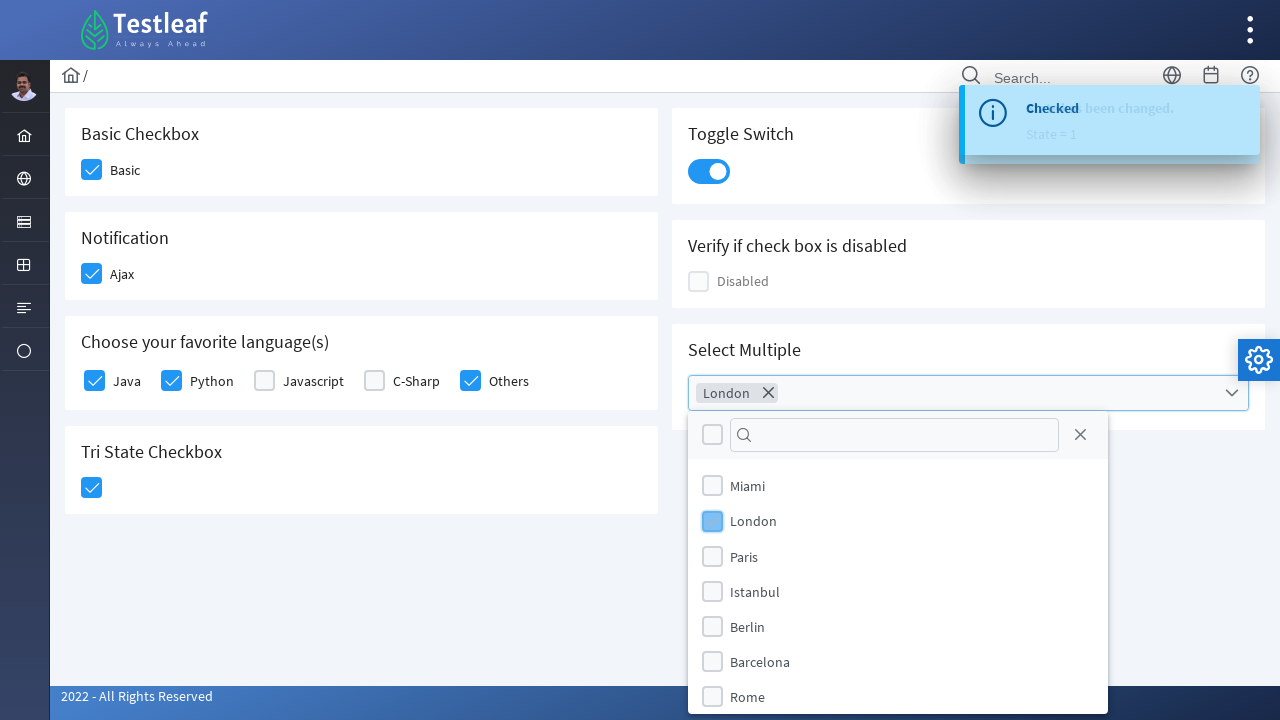

Selected Barcelona from dropdown at (760, 661) on (//label[text()='Barcelona'])[2]
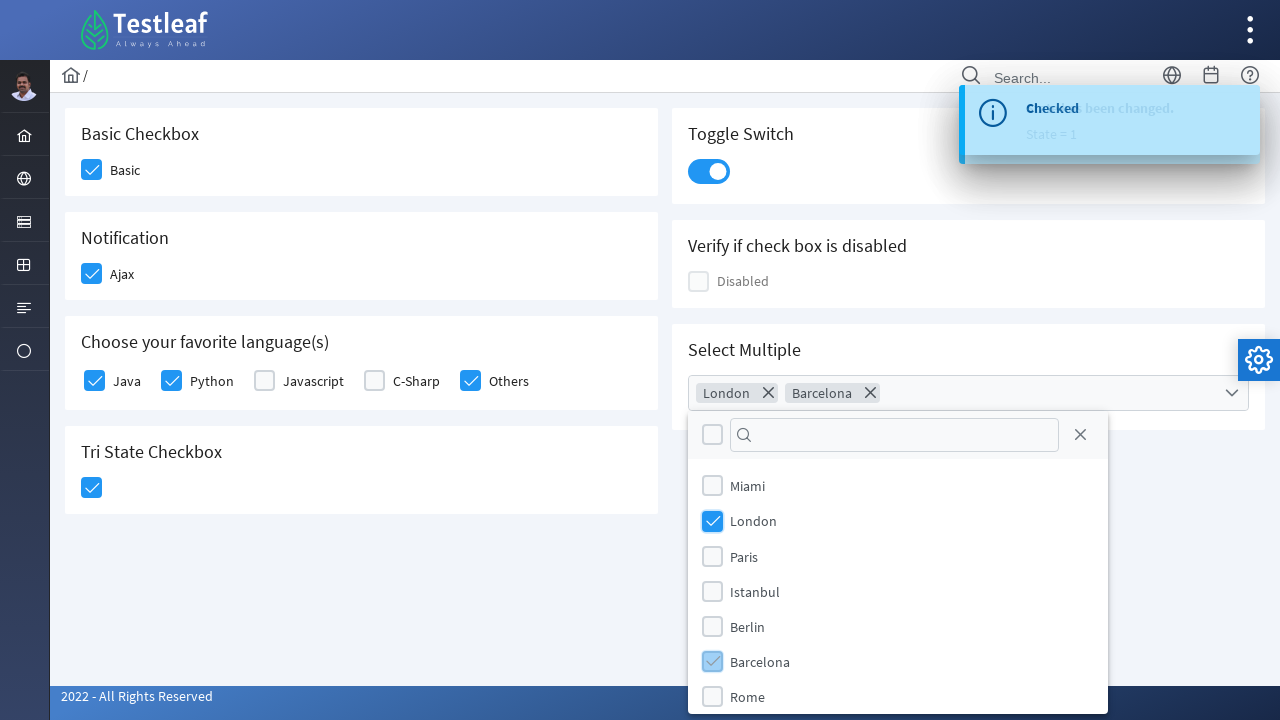

Selected Miami from dropdown at (748, 486) on (//label[text()='Miami'])[2]
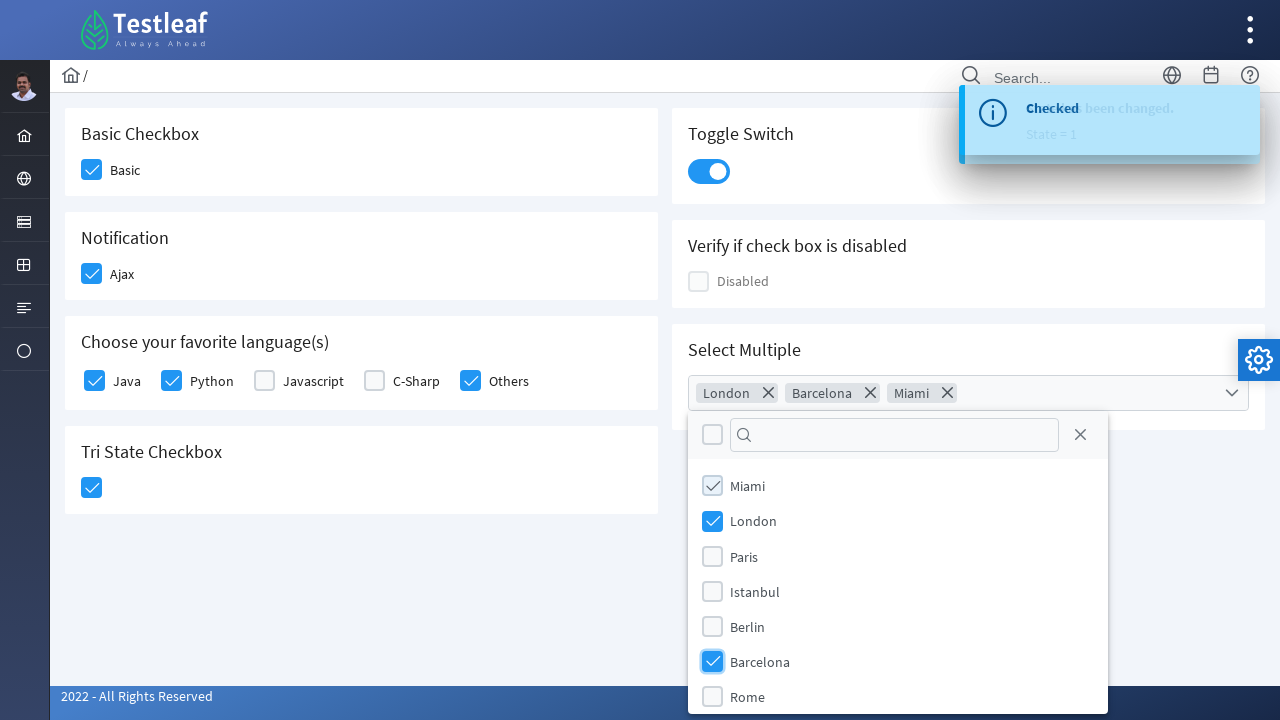

Selected Amsterdam from dropdown at (765, 688) on (//label[text()='Amsterdam'])[2]
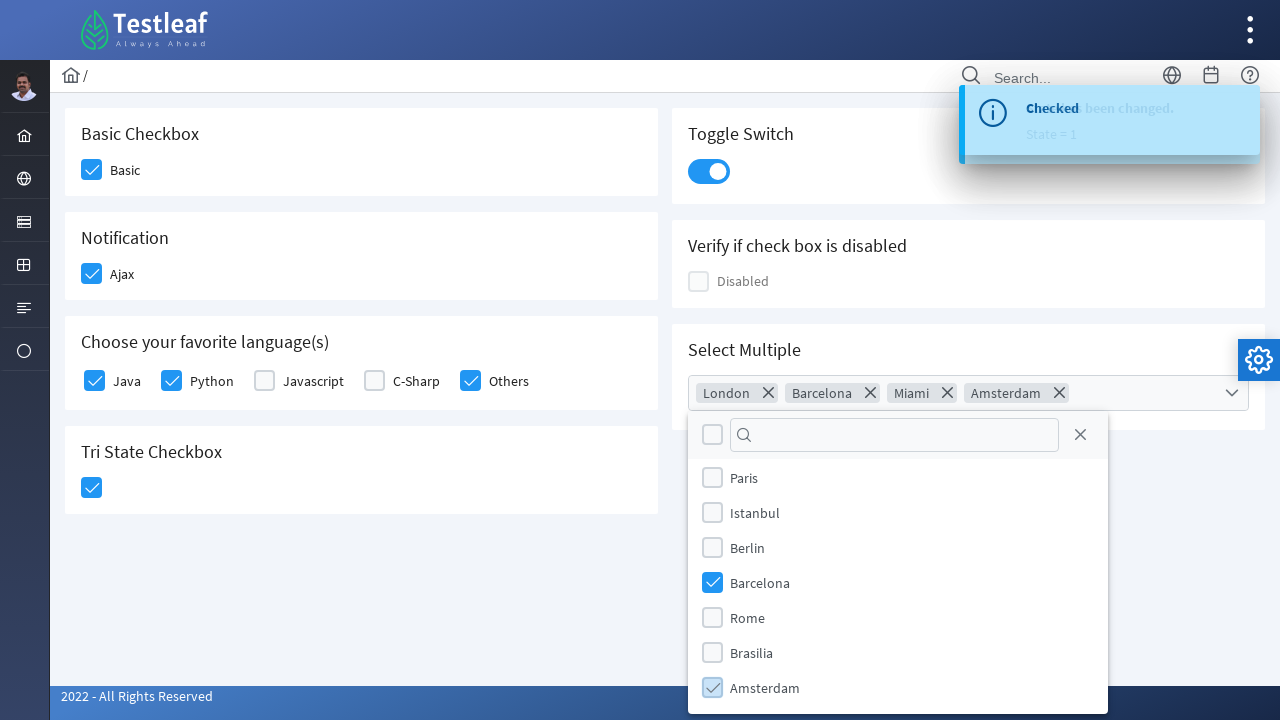

Closed the Cities dropdown at (1080, 435) on xpath=//a[@class='ui-selectcheckboxmenu-close ui-corner-all']
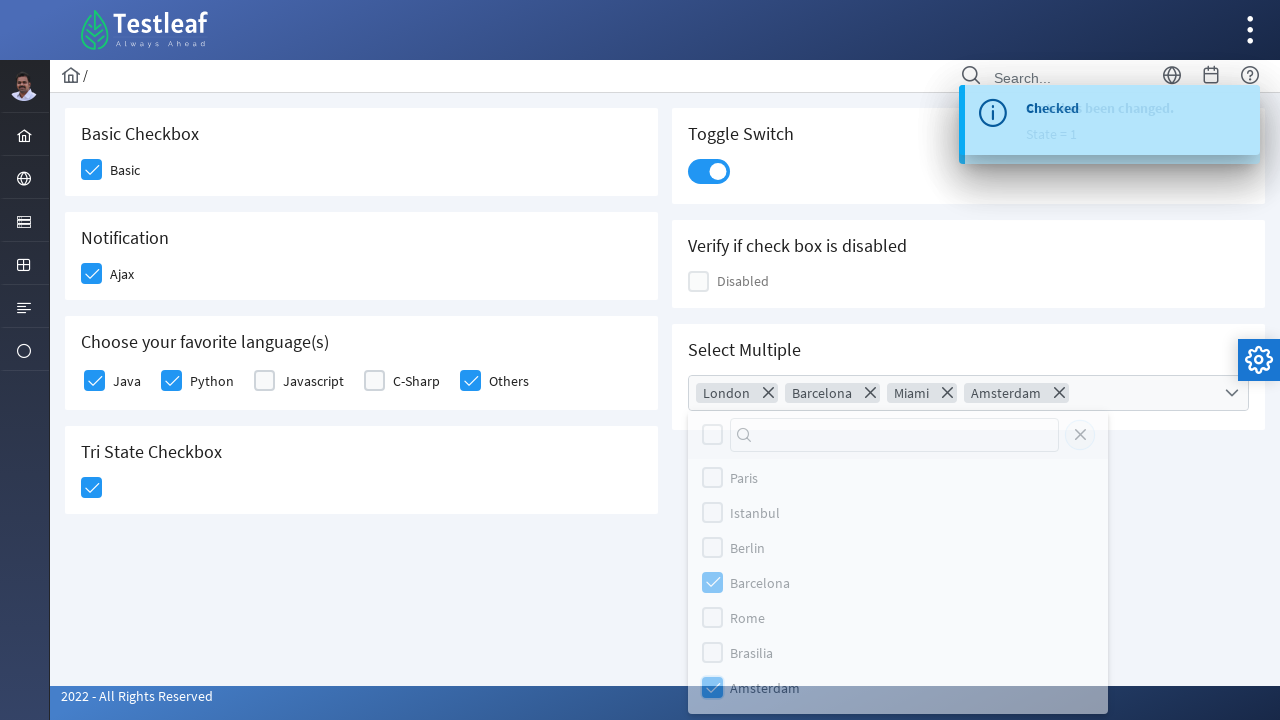

Checkbox components test completed successfully
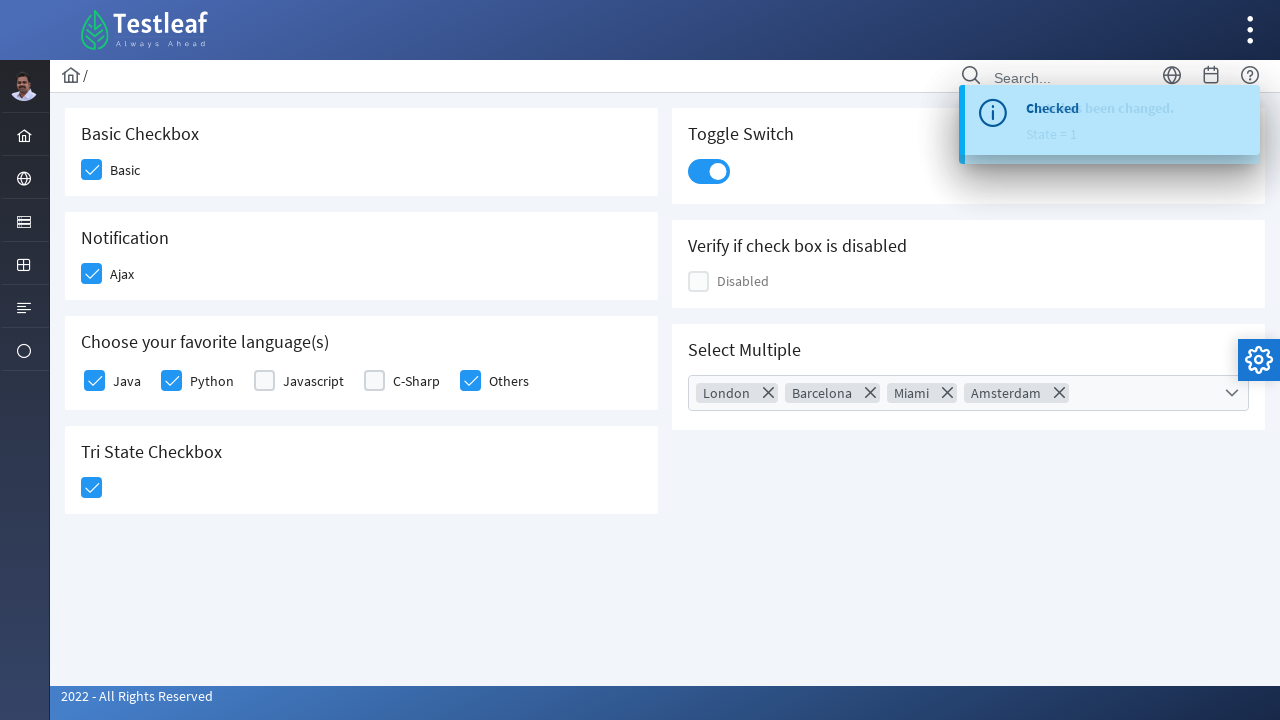

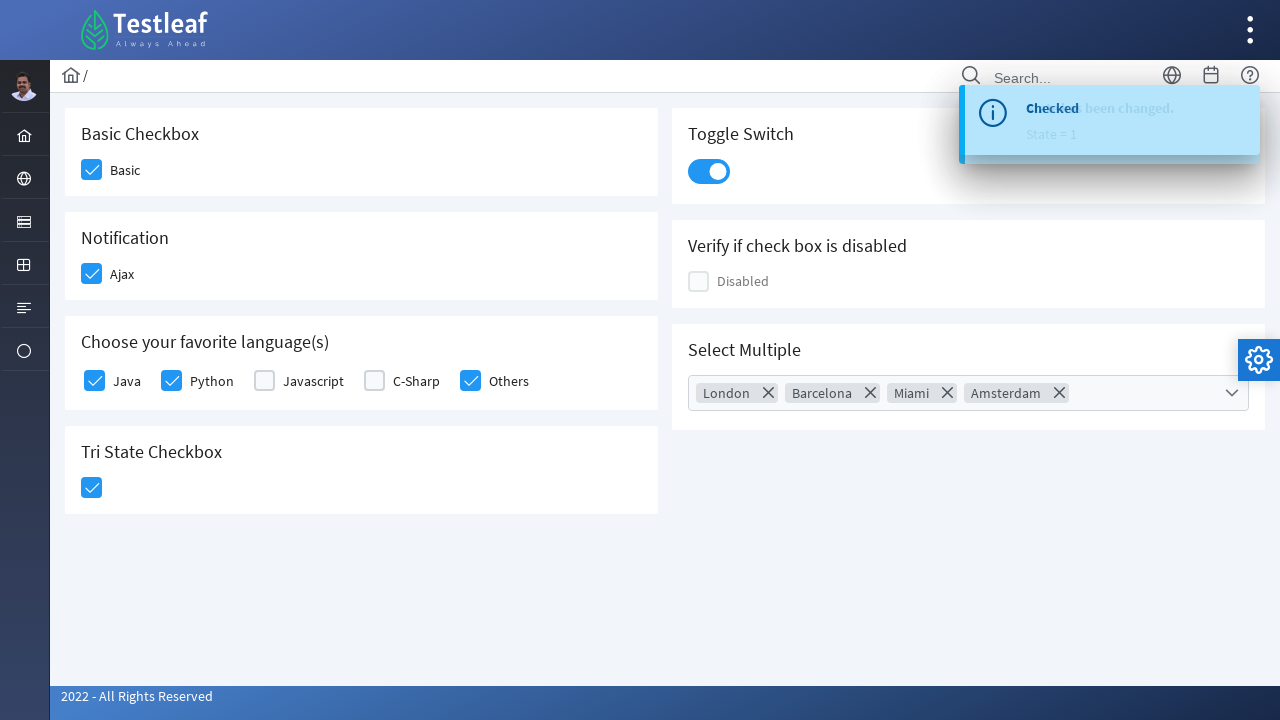